Tests the search functionality on Python.org by entering "pycon" in the search field and submitting the search form

Starting URL: https://www.python.org

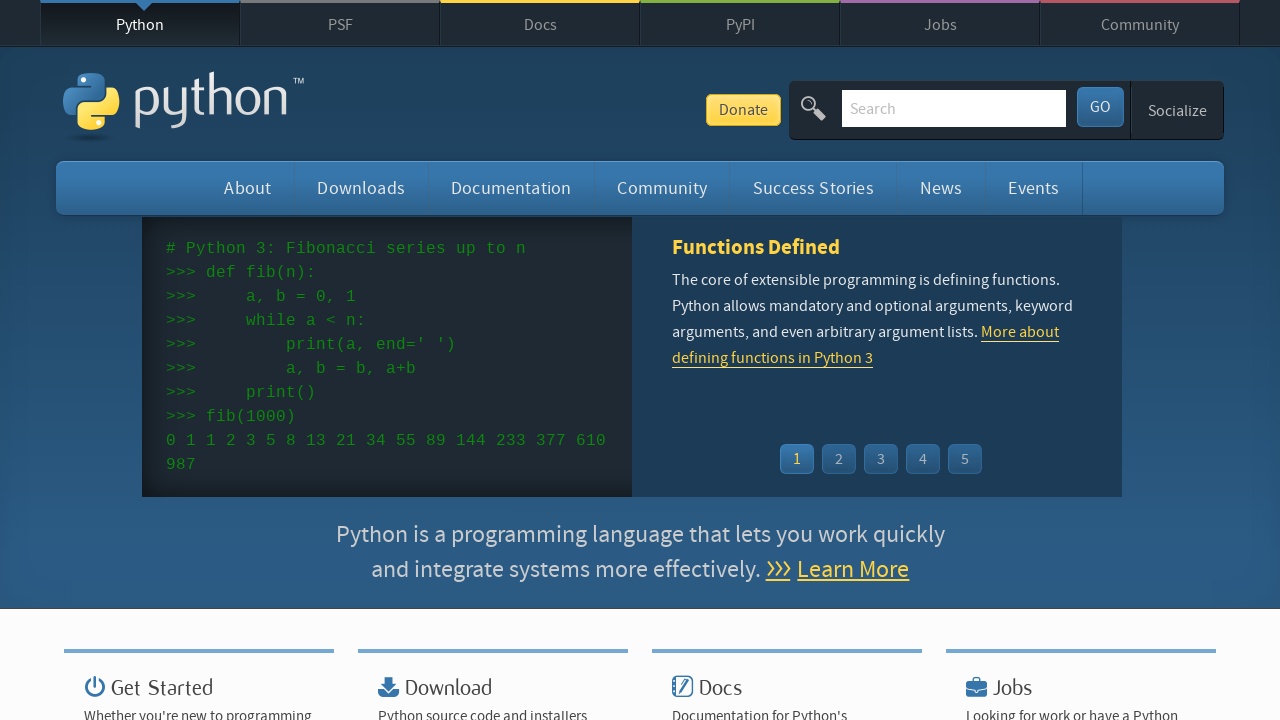

Filled search box with 'pycon' on input[name='q']
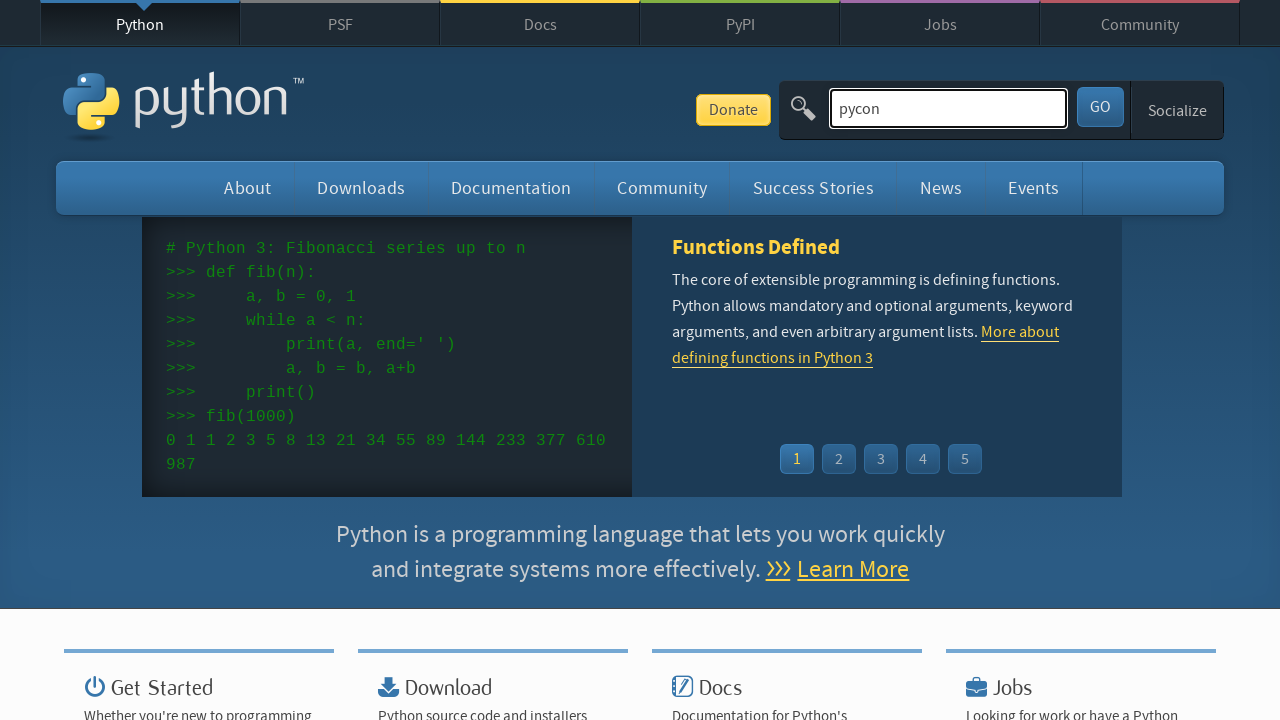

Pressed Enter to submit the search form on input[name='q']
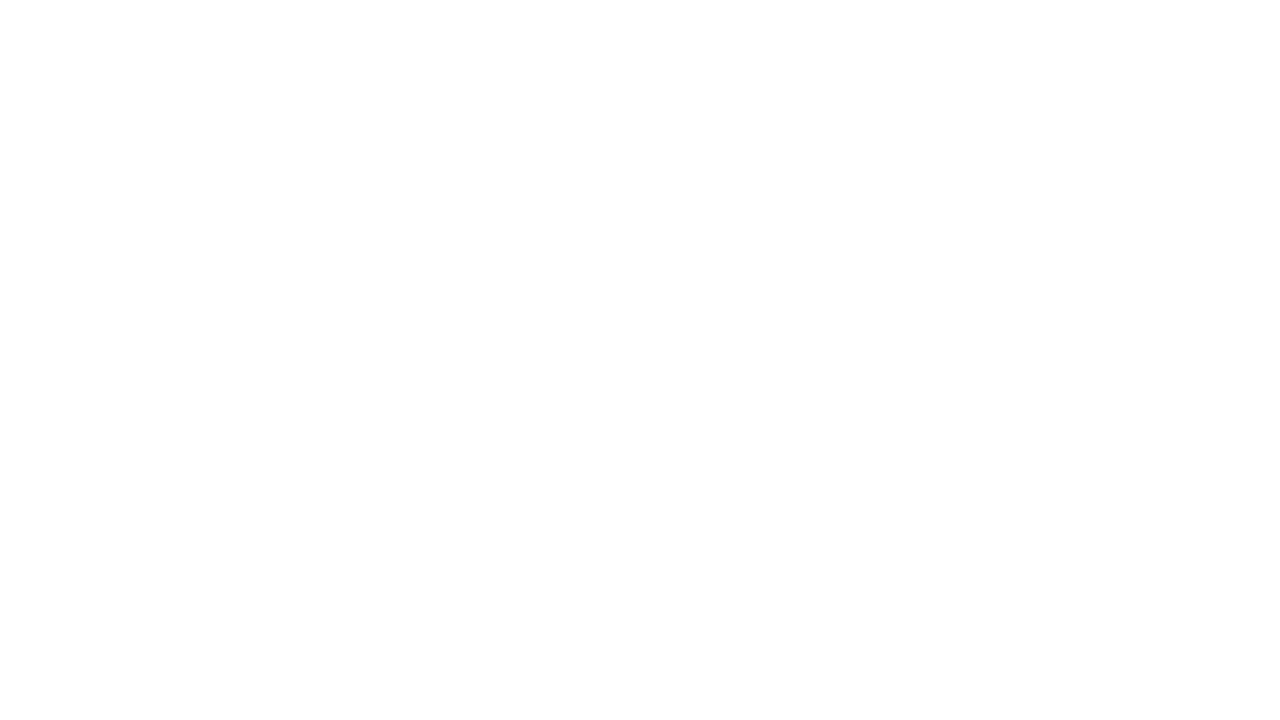

Search results page loaded
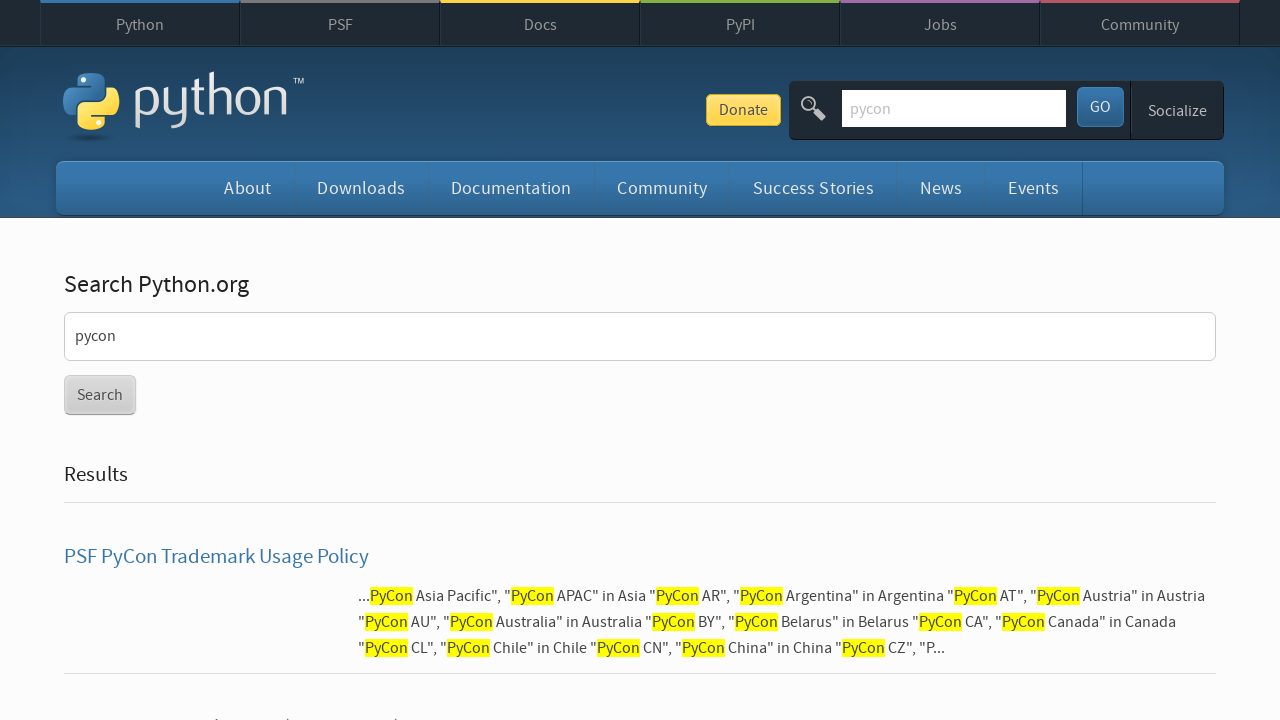

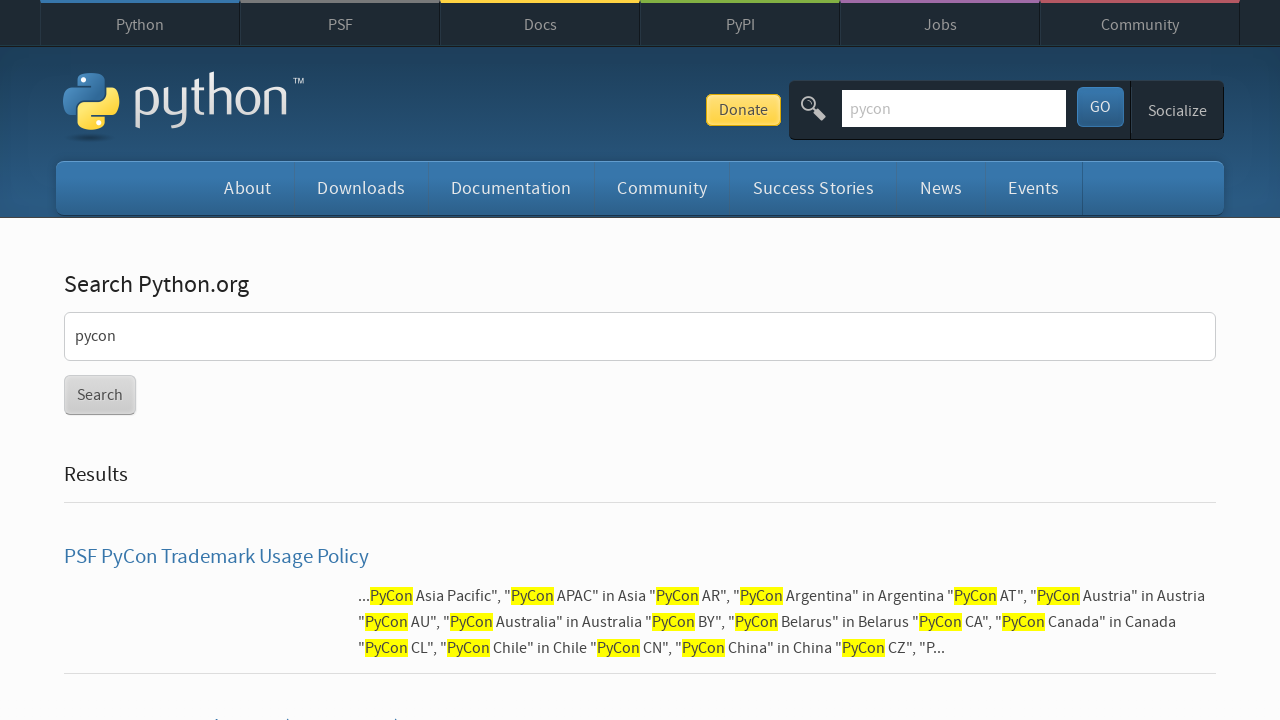